Tests the home page layout on mobile viewport (375x667) and verifies page loads correctly

Starting URL: https://playwright.dev

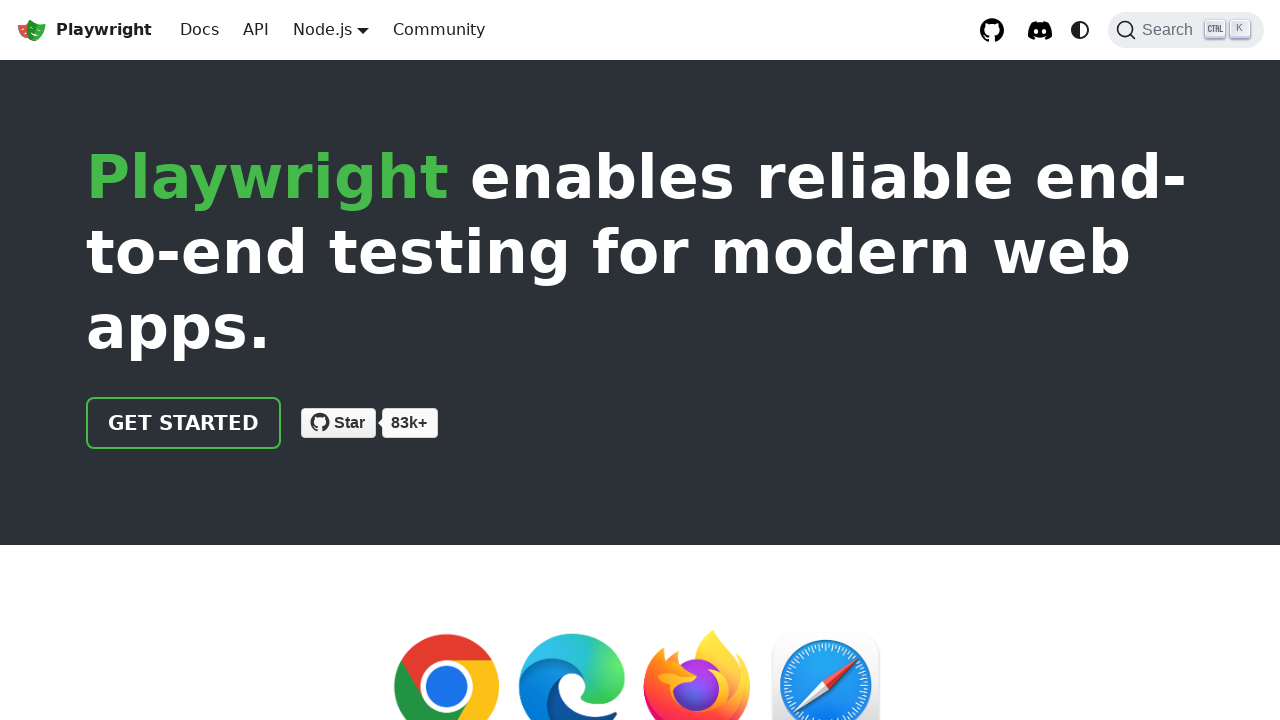

Set mobile viewport to 375x667
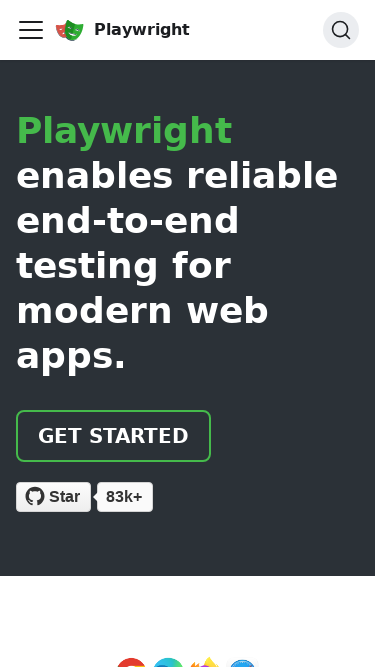

Reloaded page with mobile viewport
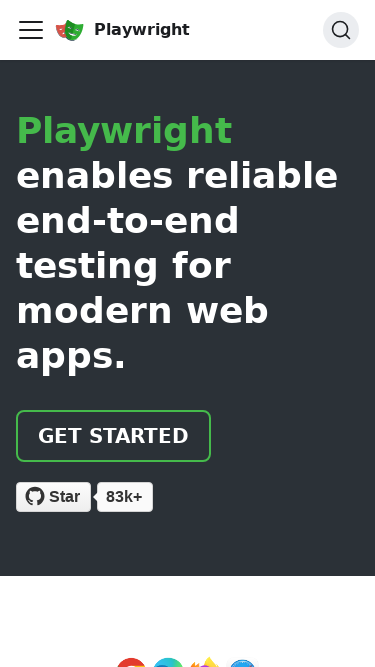

Page DOM content loaded on mobile viewport
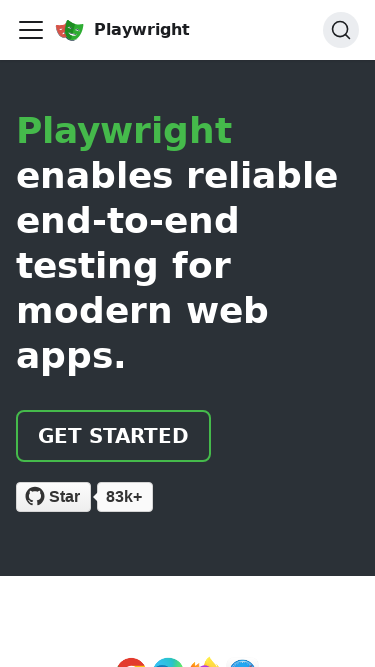

Retrieved page title: 'Fast and reliable end-to-end testing for modern web apps | Playwright'
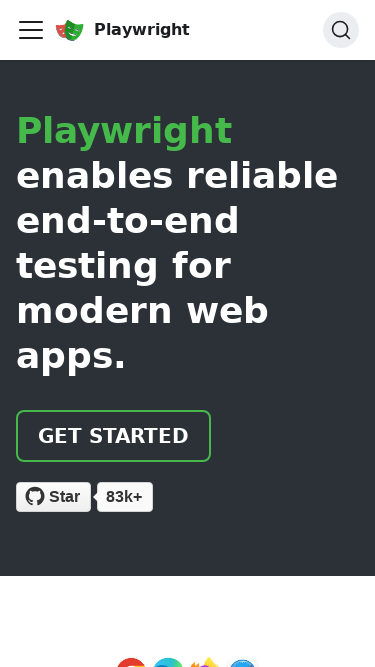

Verified 'Playwright' is present in page title on mobile viewport
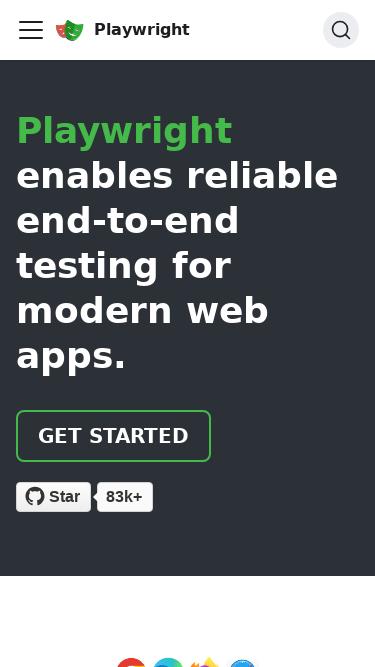

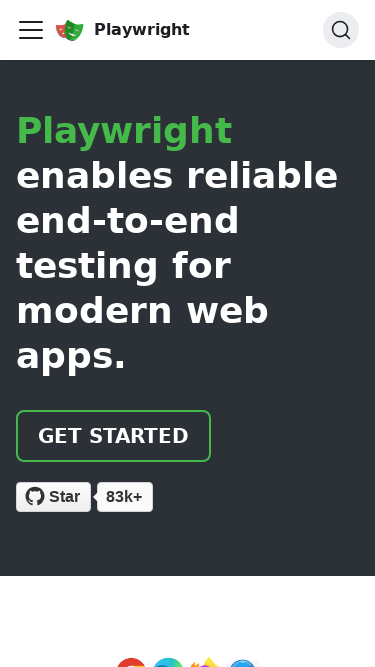